Tests navigating to the Contact Us page from the main Tide website

Starting URL: https://tide.com/en-us

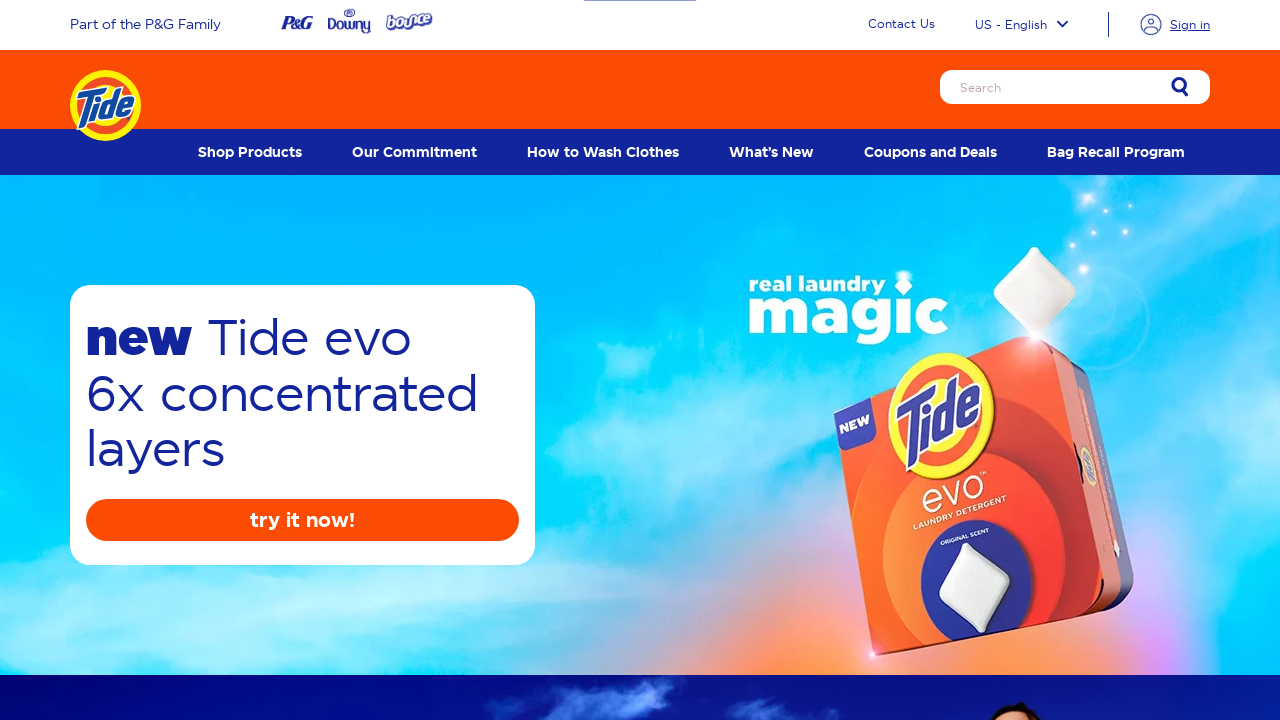

Clicked on Contact Us link at (902, 25) on a:text('Contact Us')
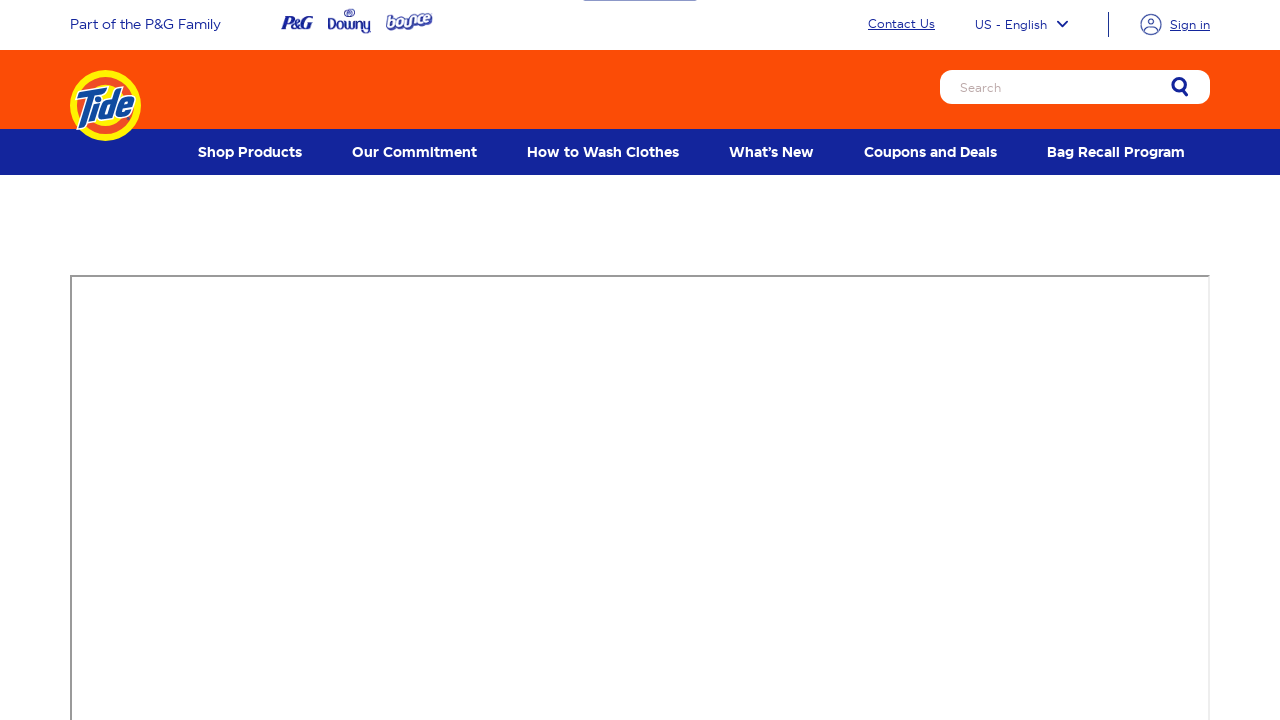

Contact Us page loaded successfully
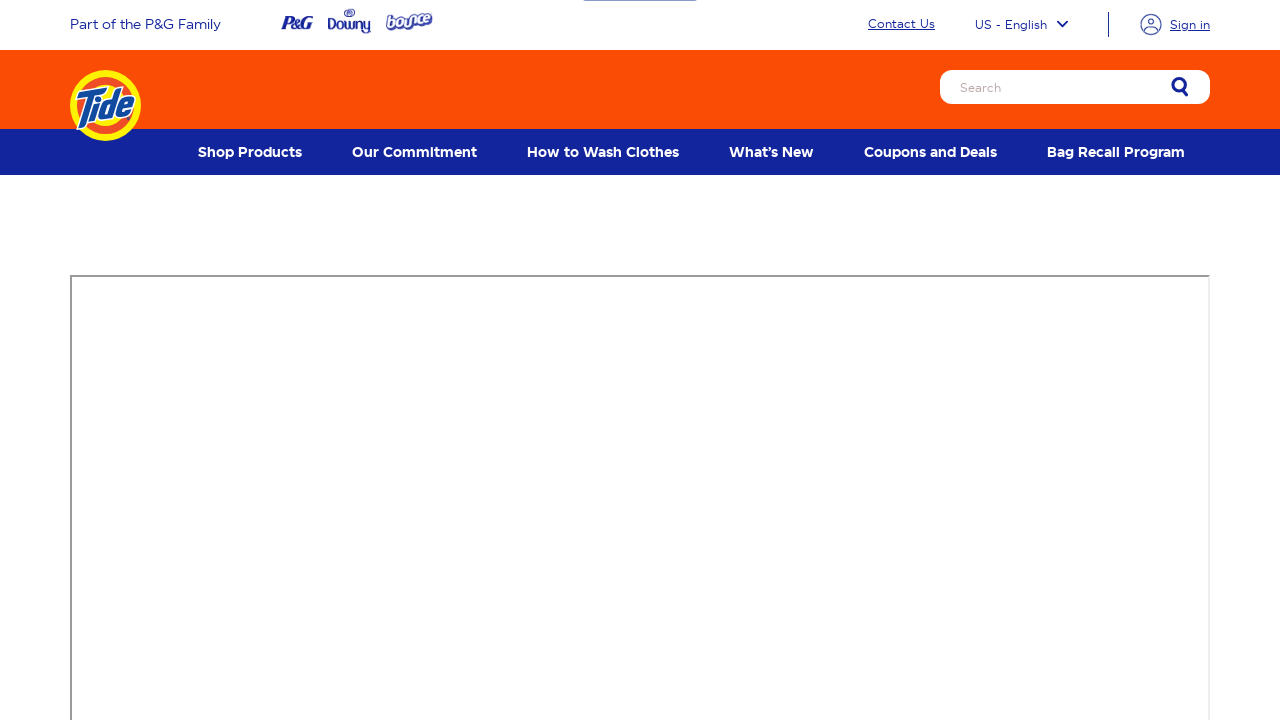

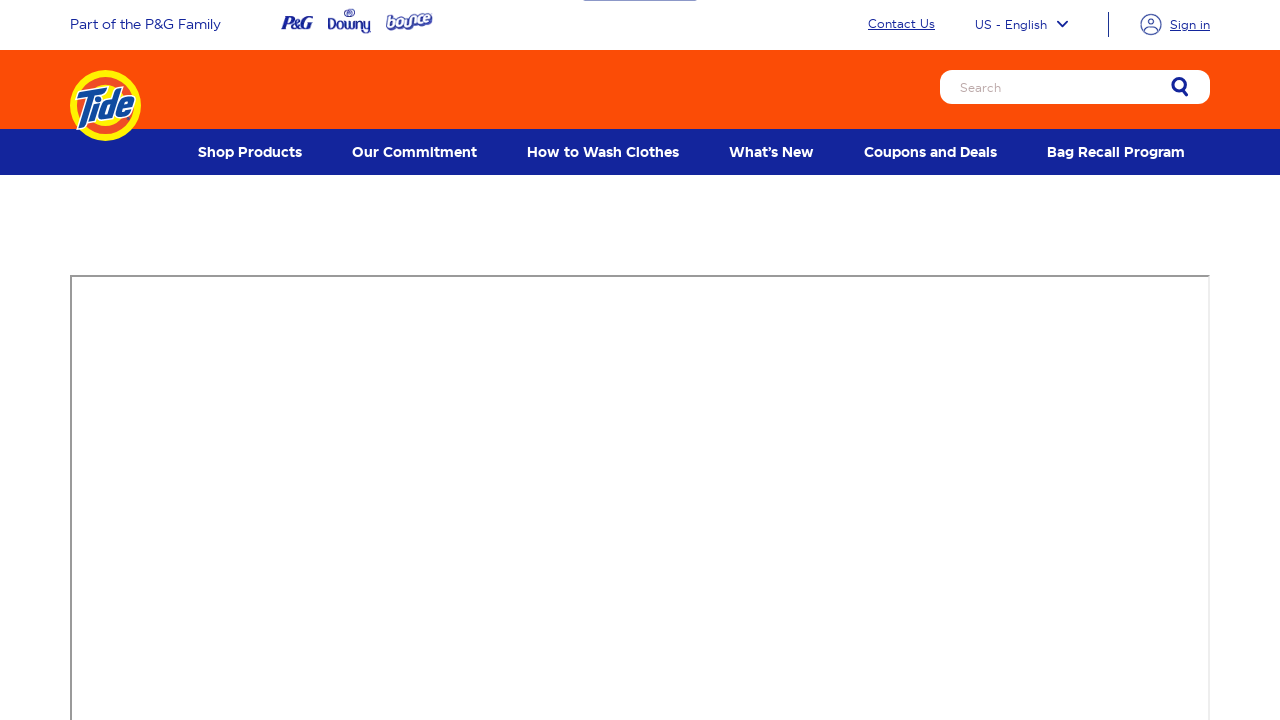